Tests mobile device emulation by setting custom viewport dimensions and device scale factor, then navigating to the Selenium website.

Starting URL: https://www.selenium.dev/

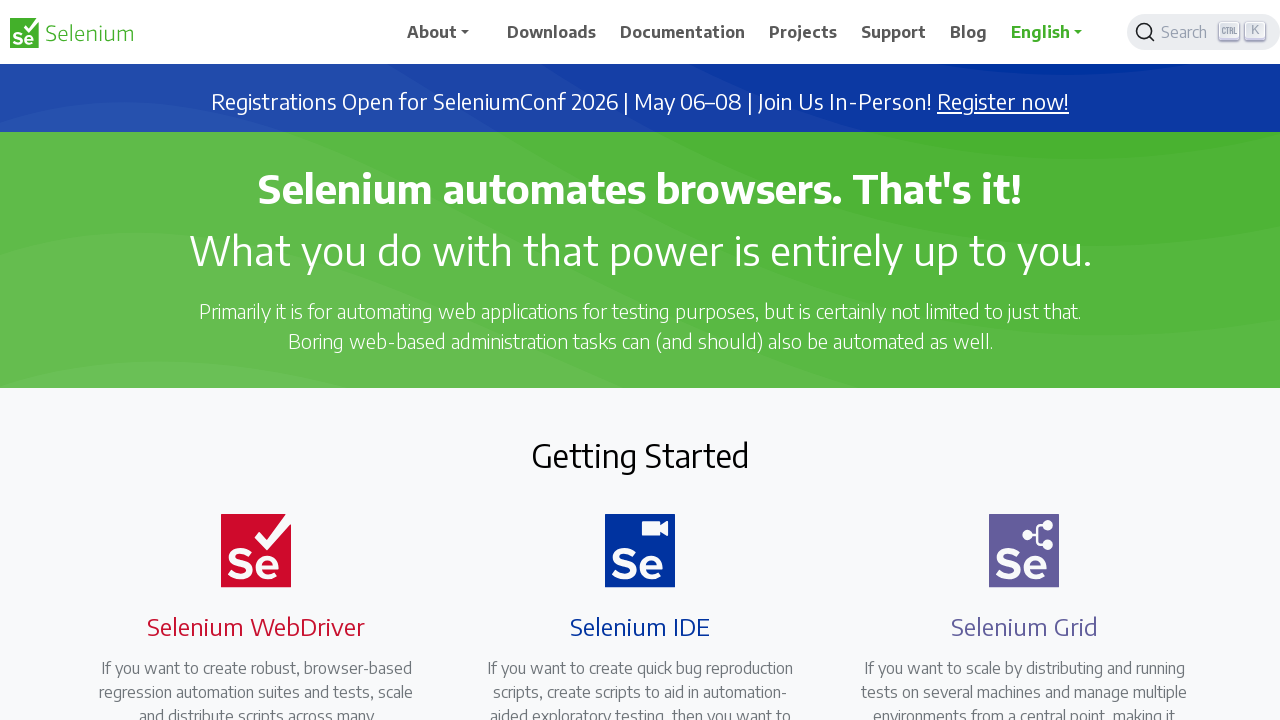

Set mobile viewport to 500x800 pixels
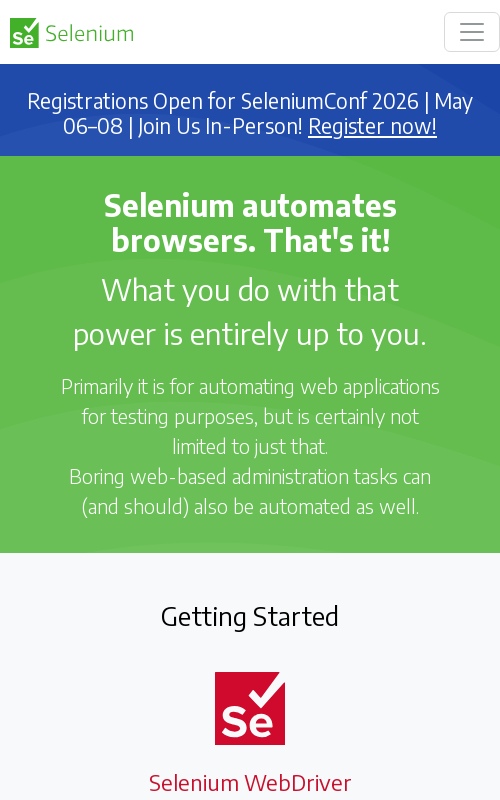

Page DOM content loaded
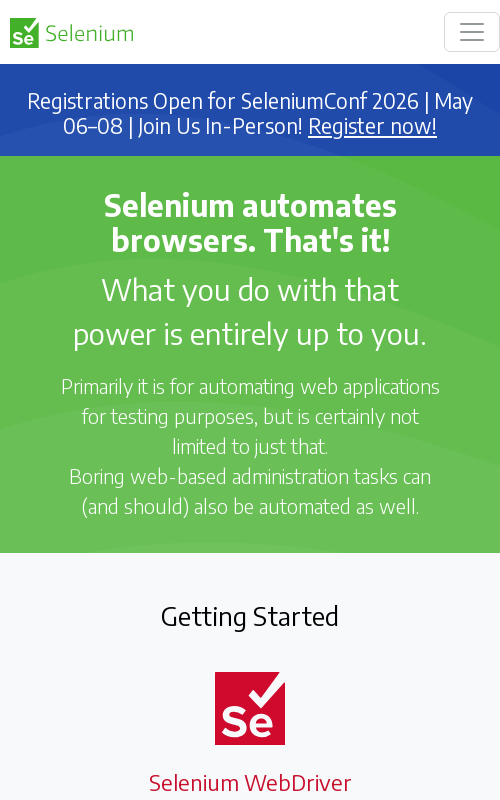

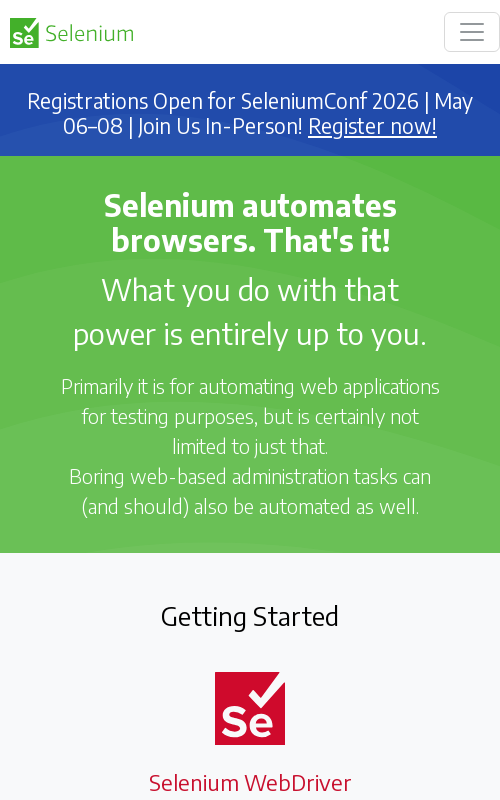